Navigates to python.org and clicks on the News tab in the main navigation to view Python news

Starting URL: https://www.python.org/

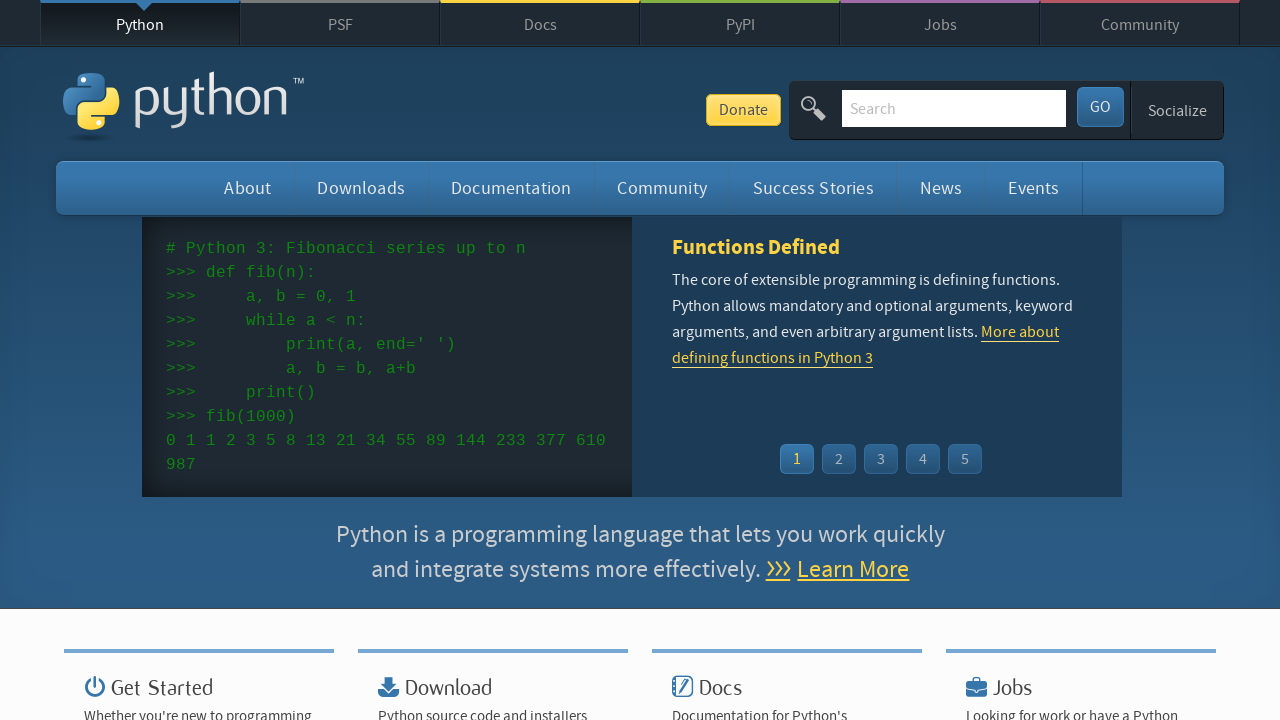

Clicked on the News tab in the main navigation at (941, 188) on a[href='/blogs/']
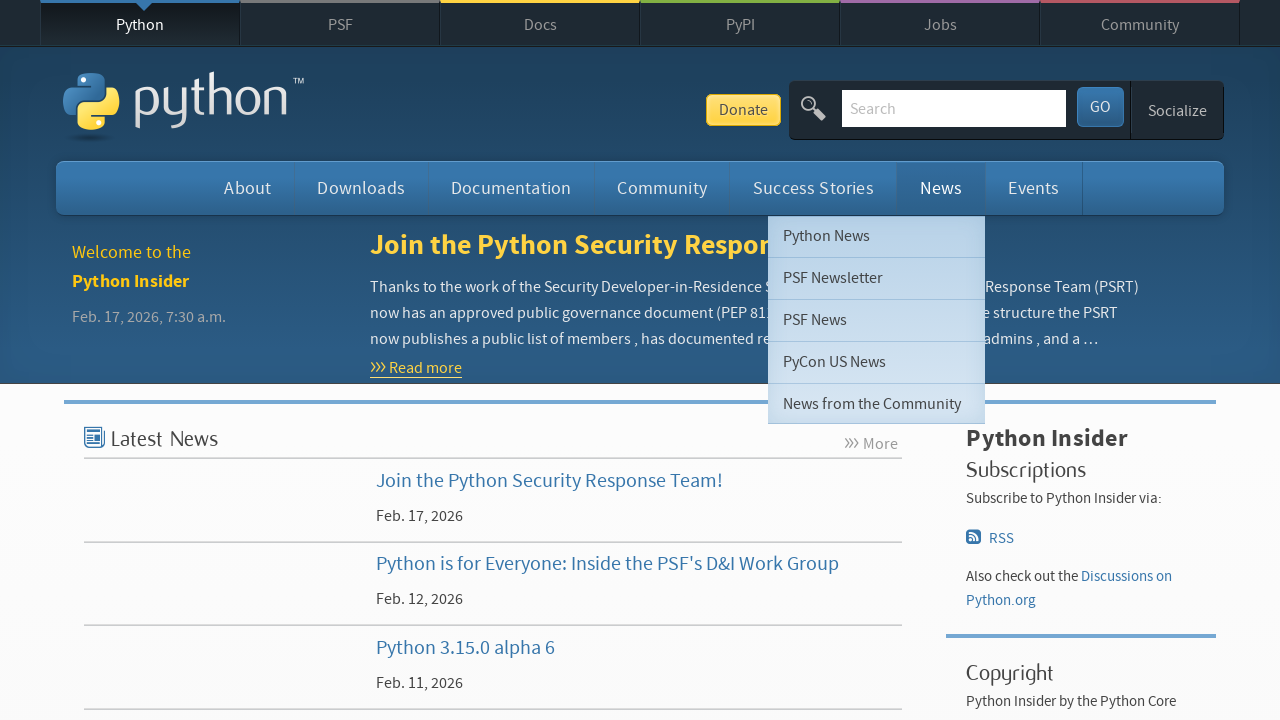

News page loaded successfully with main heading visible
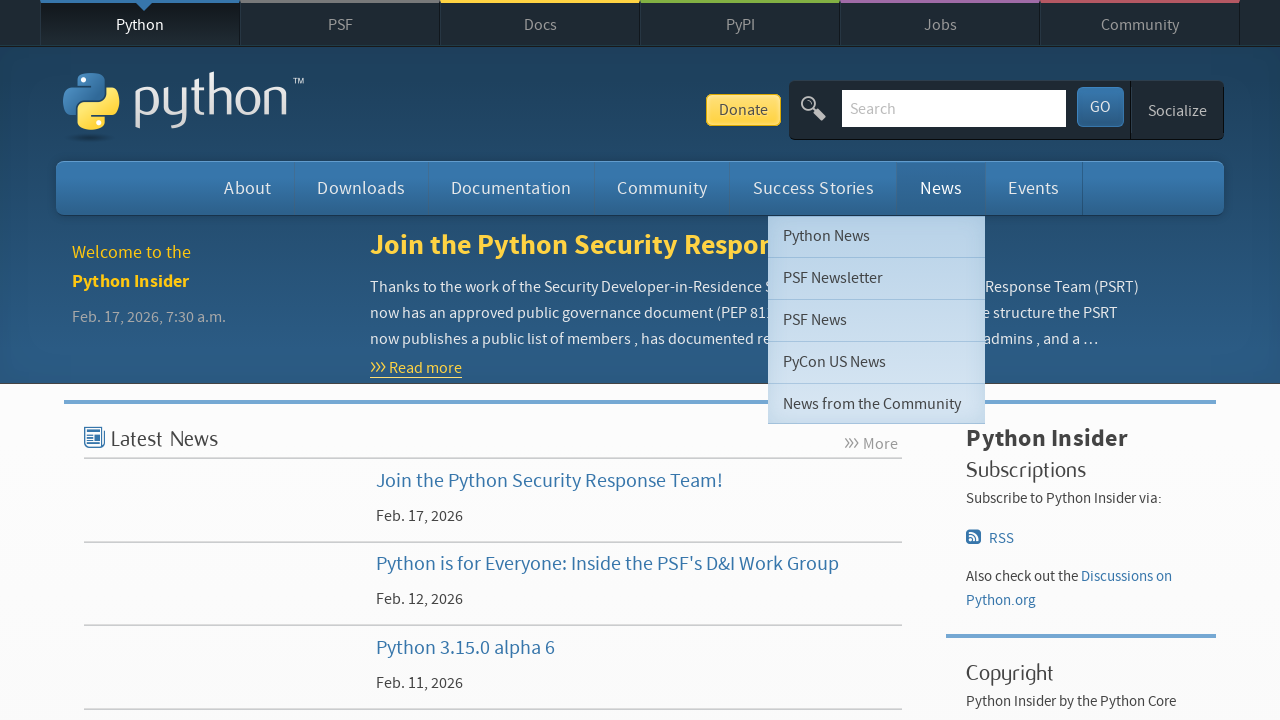

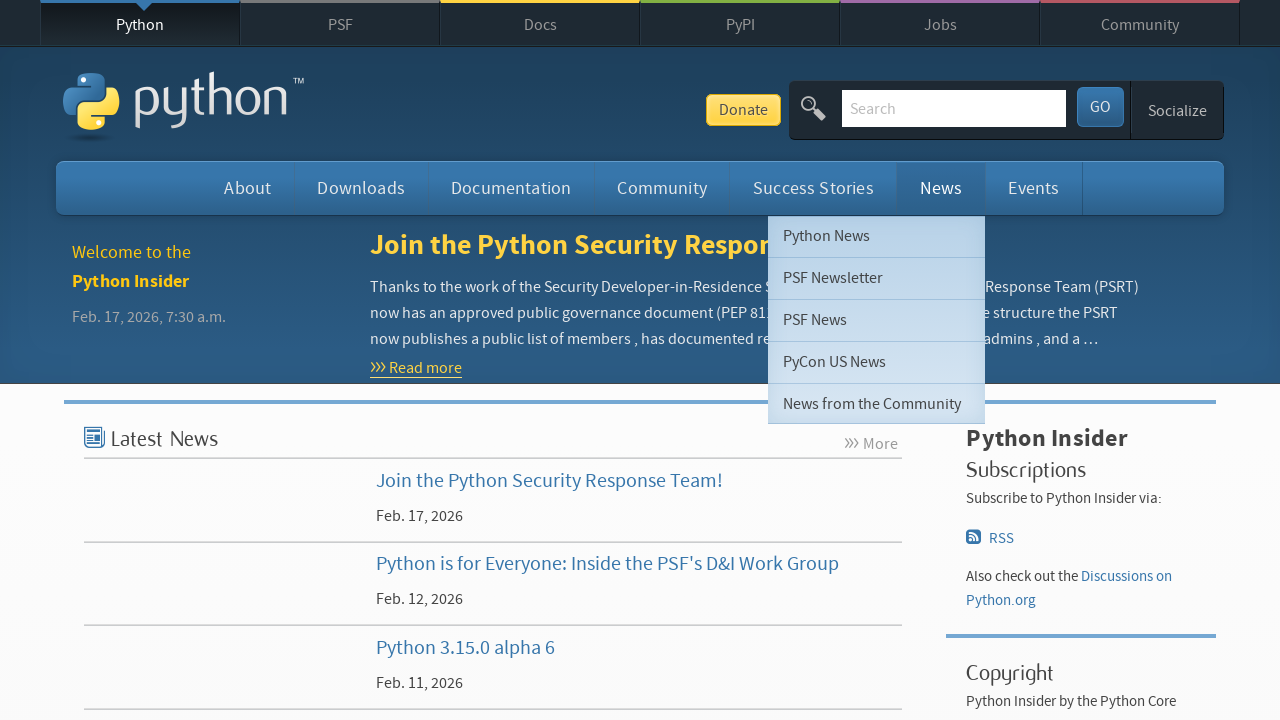